Tests that the complete all checkbox updates state when items are individually completed or cleared

Starting URL: https://demo.playwright.dev/todomvc

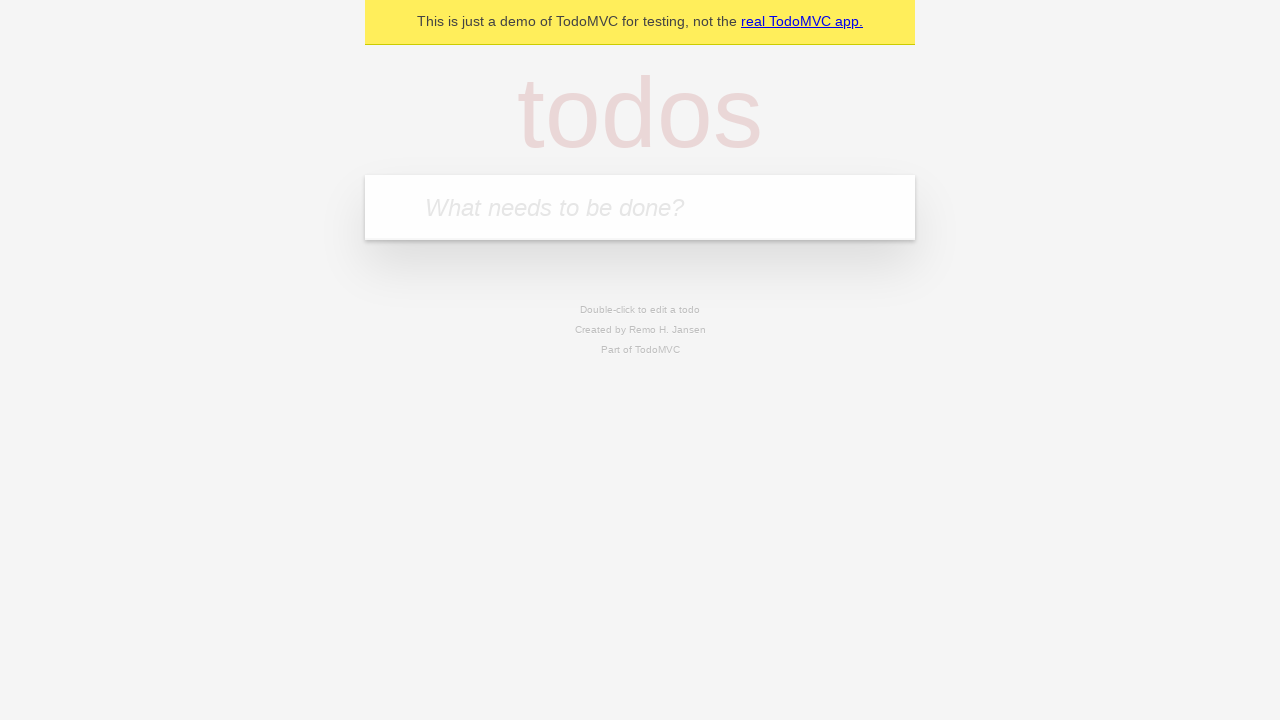

Filled new todo input with 'buy some cheese' on .new-todo
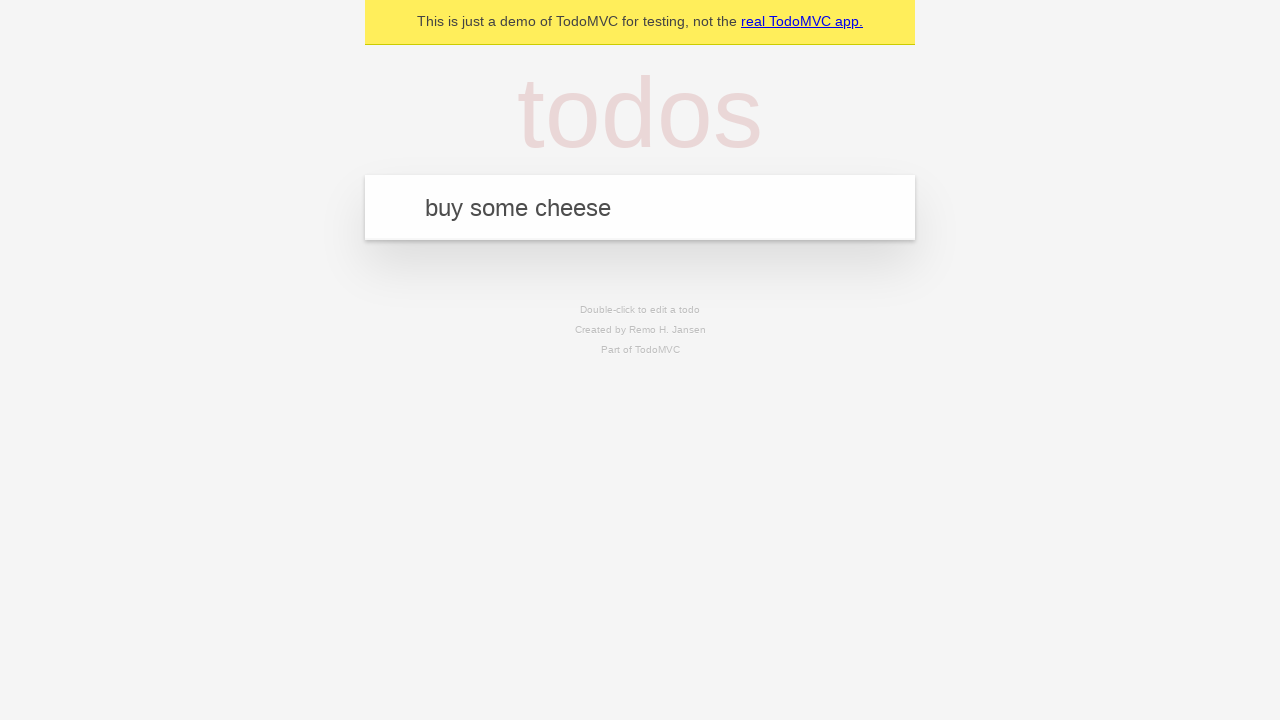

Pressed Enter to add first todo item on .new-todo
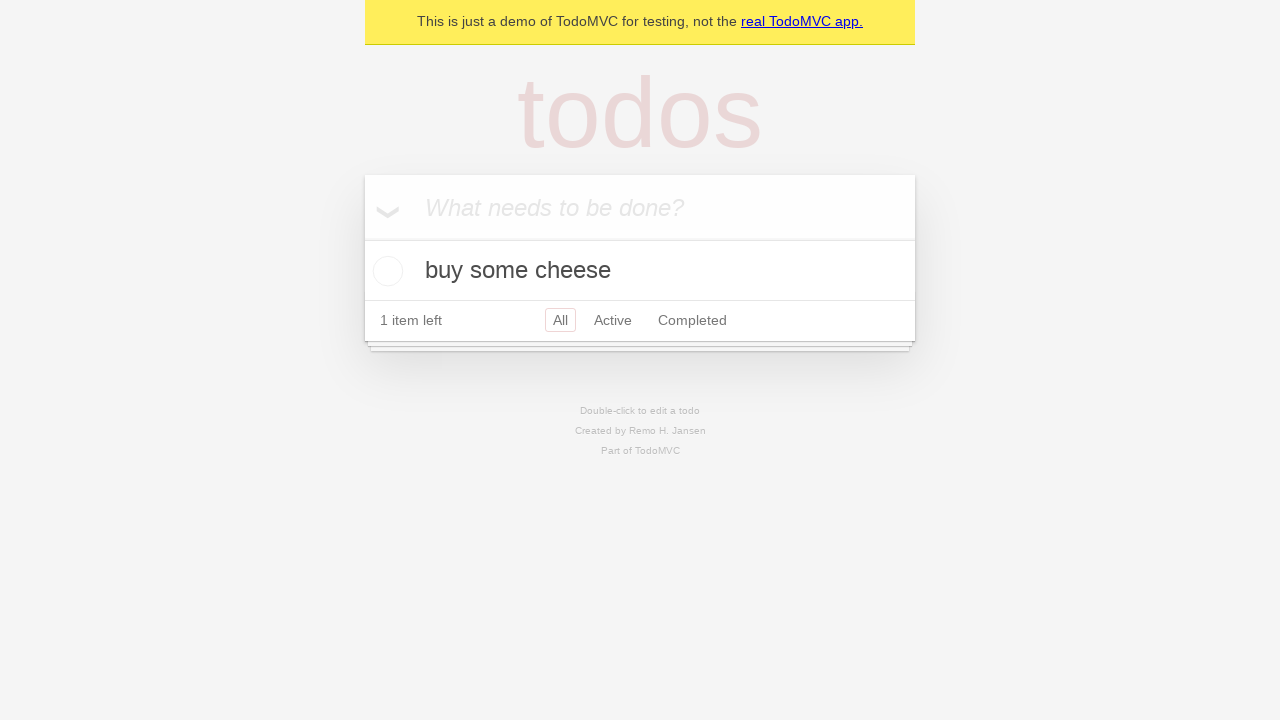

Filled new todo input with 'feed the cat' on .new-todo
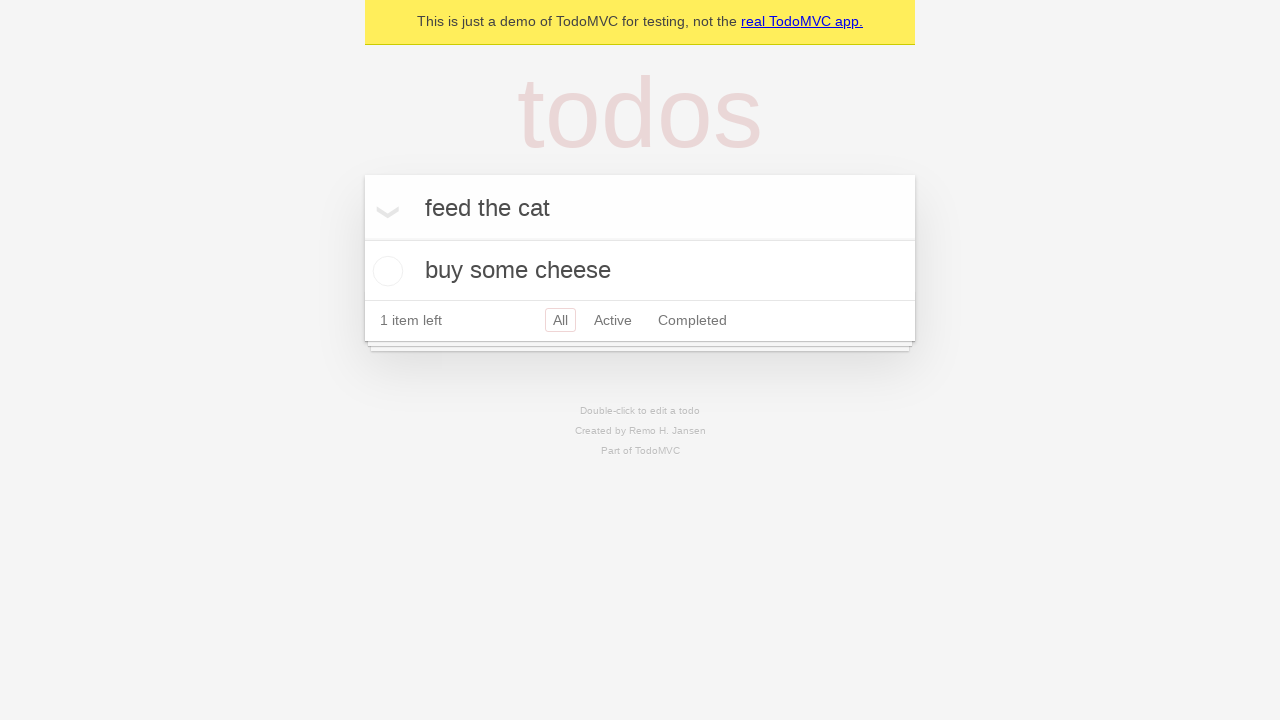

Pressed Enter to add second todo item on .new-todo
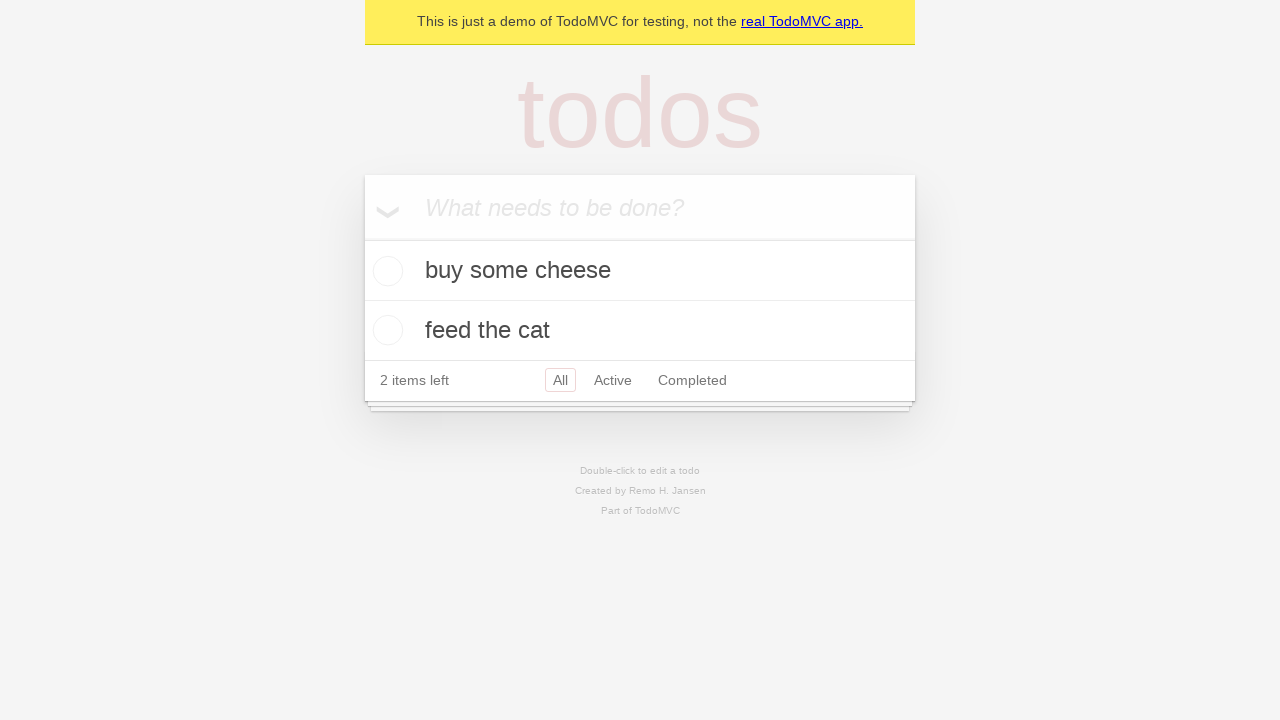

Filled new todo input with 'book a doctors appointment' on .new-todo
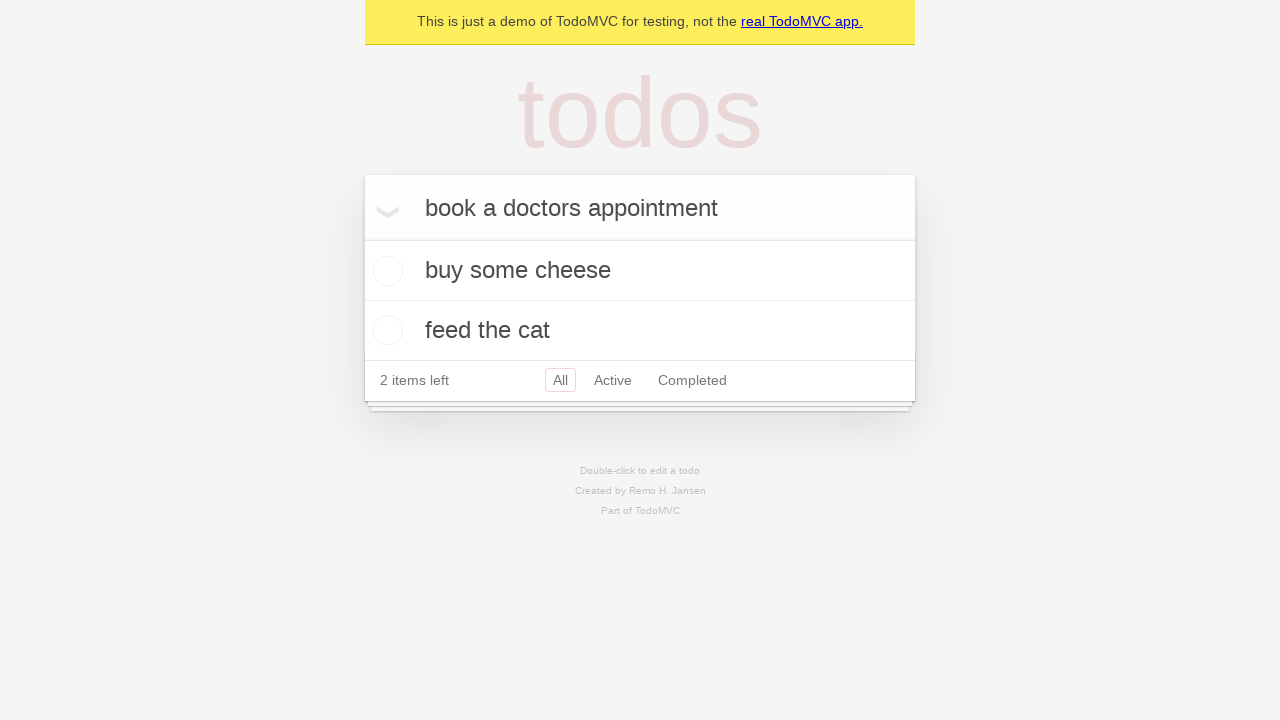

Pressed Enter to add third todo item on .new-todo
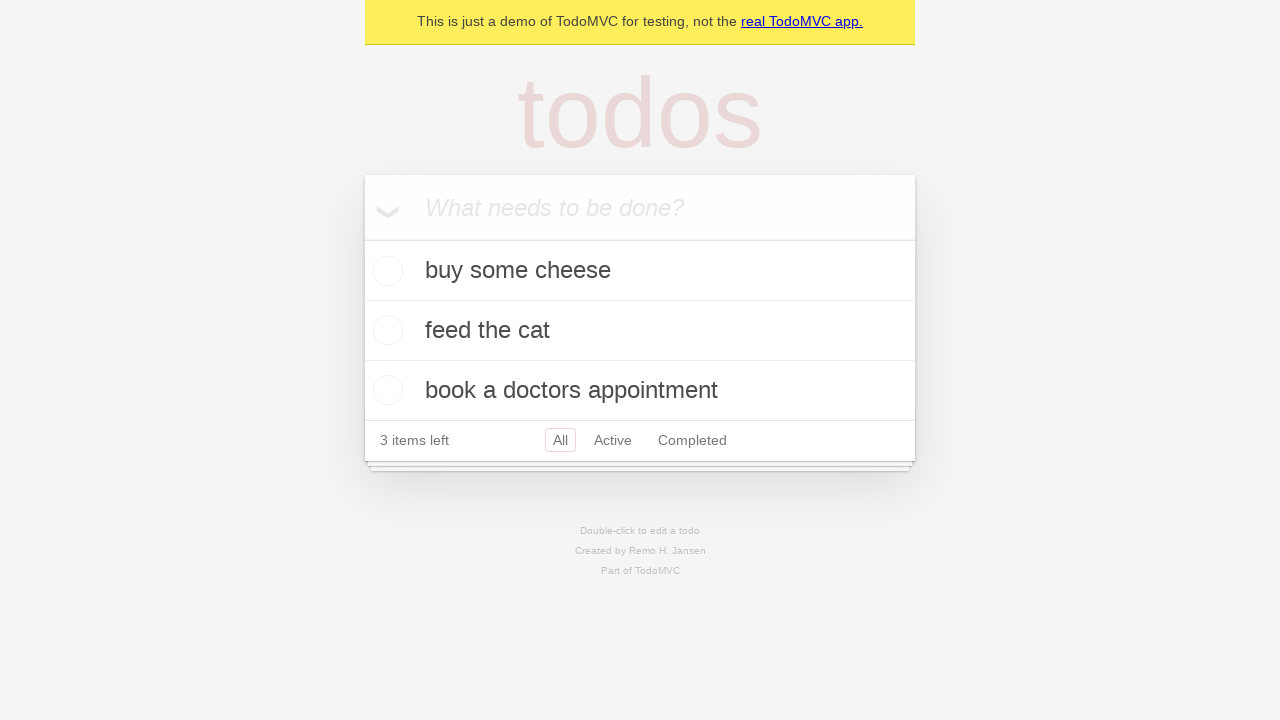

Waited for all three todo items to appear in the list
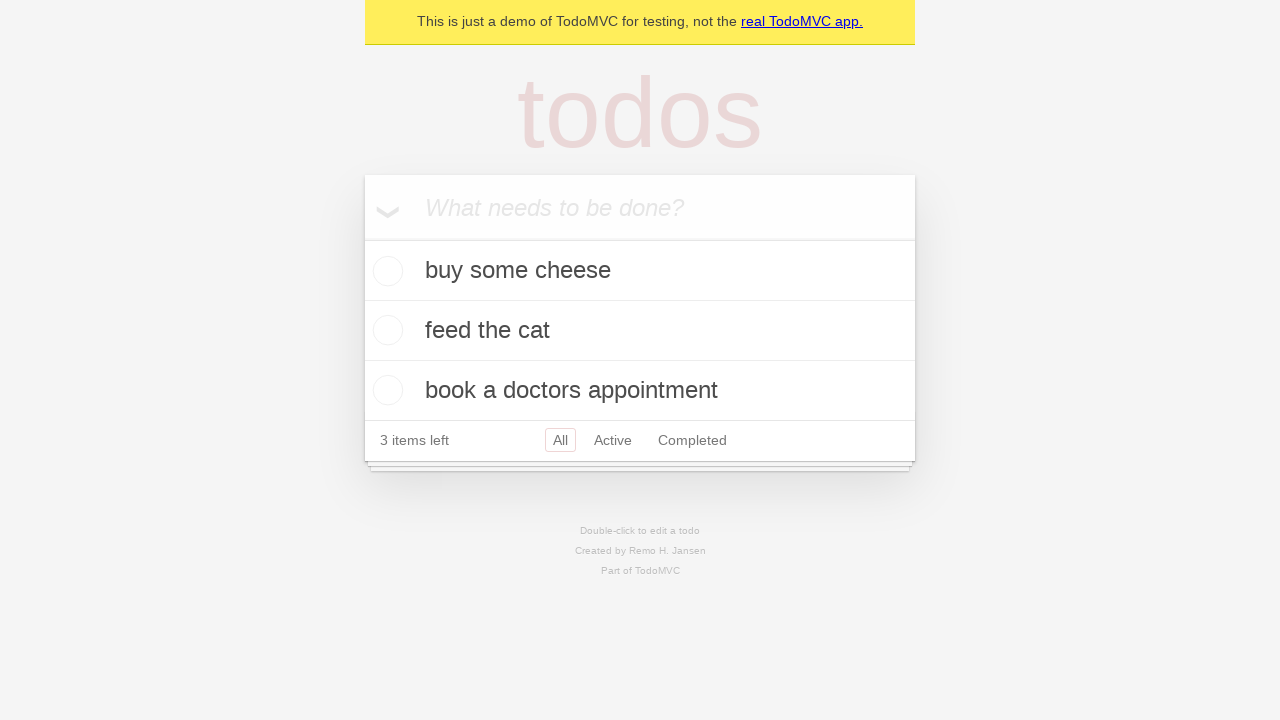

Checked the toggle-all checkbox to complete all items at (362, 238) on .toggle-all
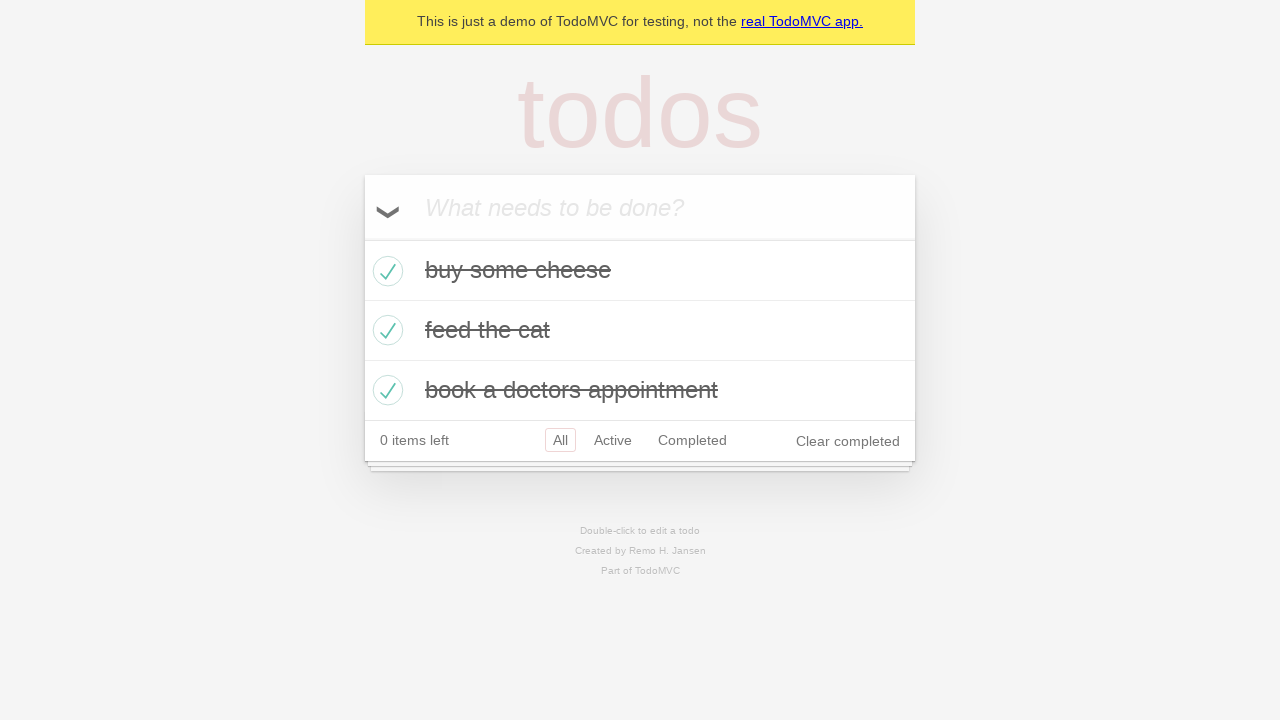

Unchecked the first todo item to mark it incomplete at (385, 271) on .todo-list li >> nth=0 >> .toggle
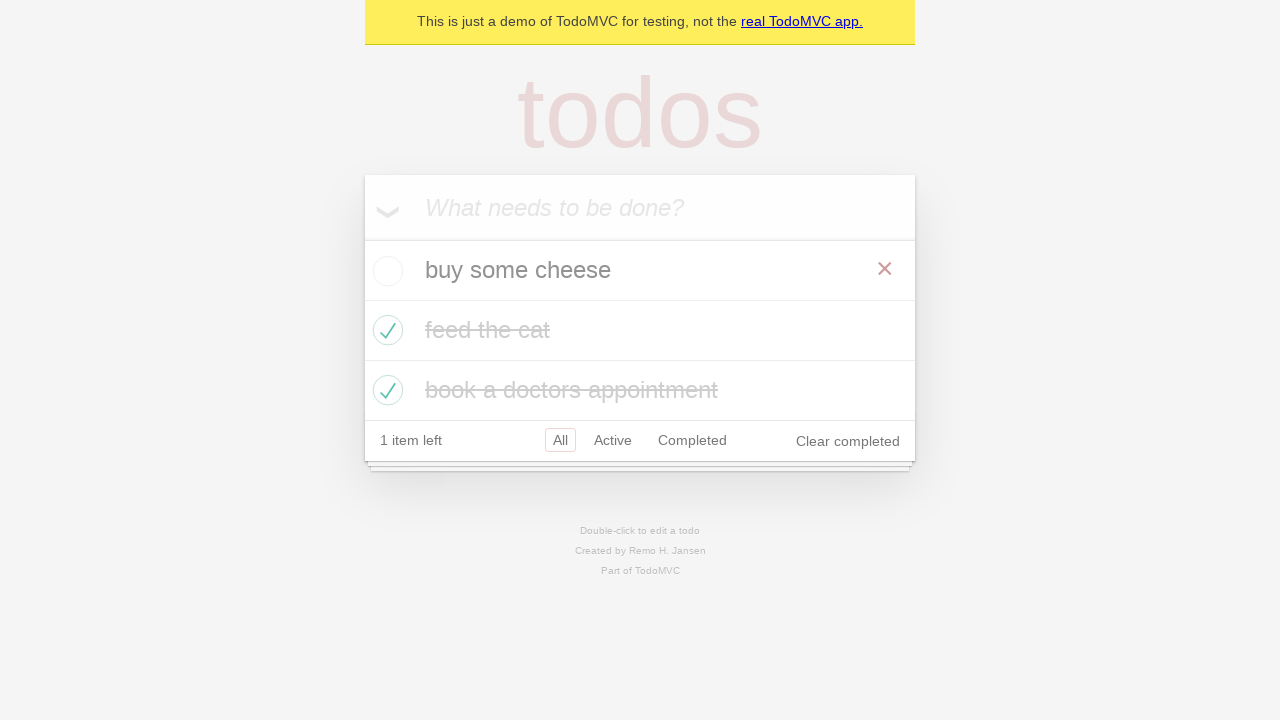

Checked the first todo item again to mark it complete at (385, 271) on .todo-list li >> nth=0 >> .toggle
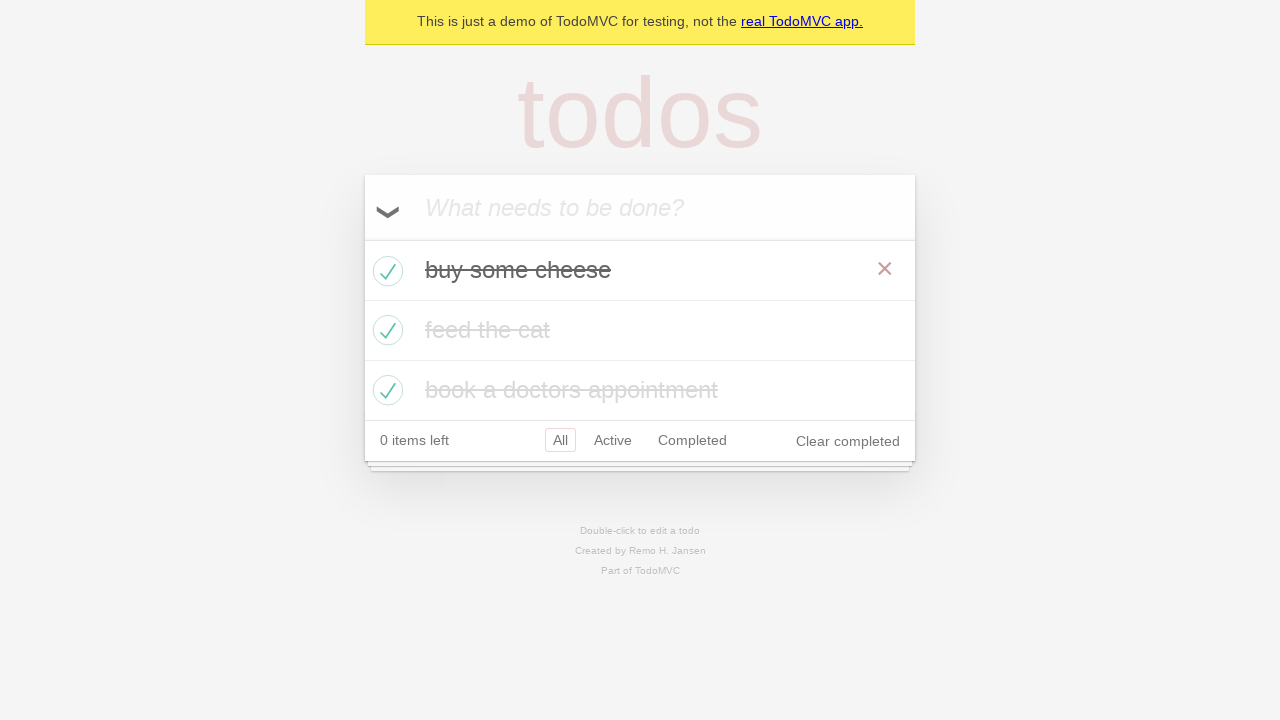

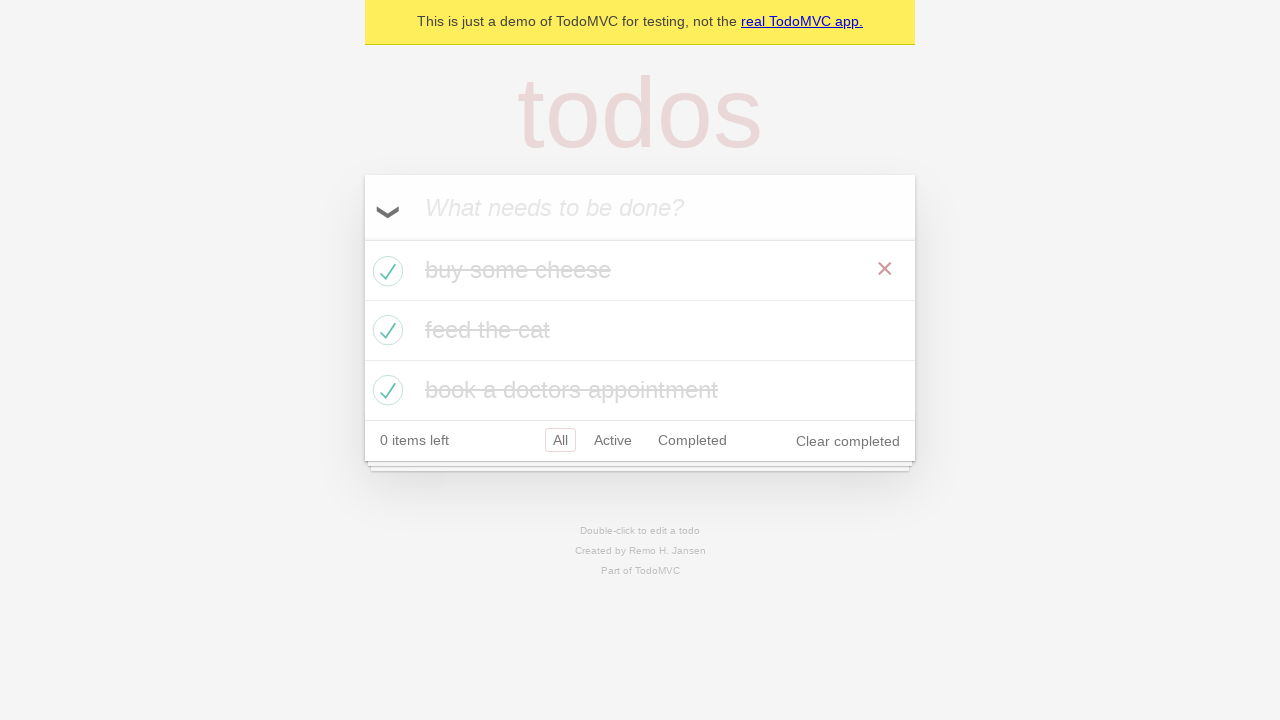